Navigates to Selenium practice page and locates the file upload input element, then verifies the page title

Starting URL: https://www.tutorialspoint.com/selenium/practice/selenium_automation_practice.php

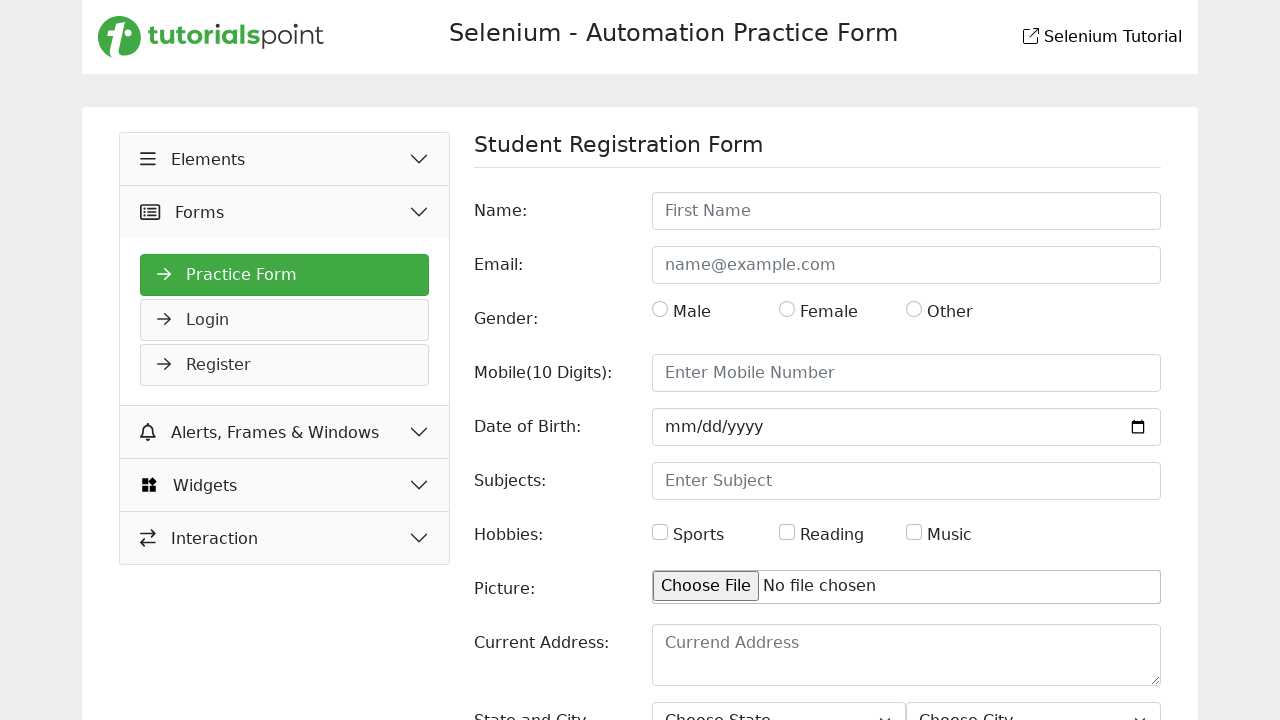

Waited for file upload input element to be visible
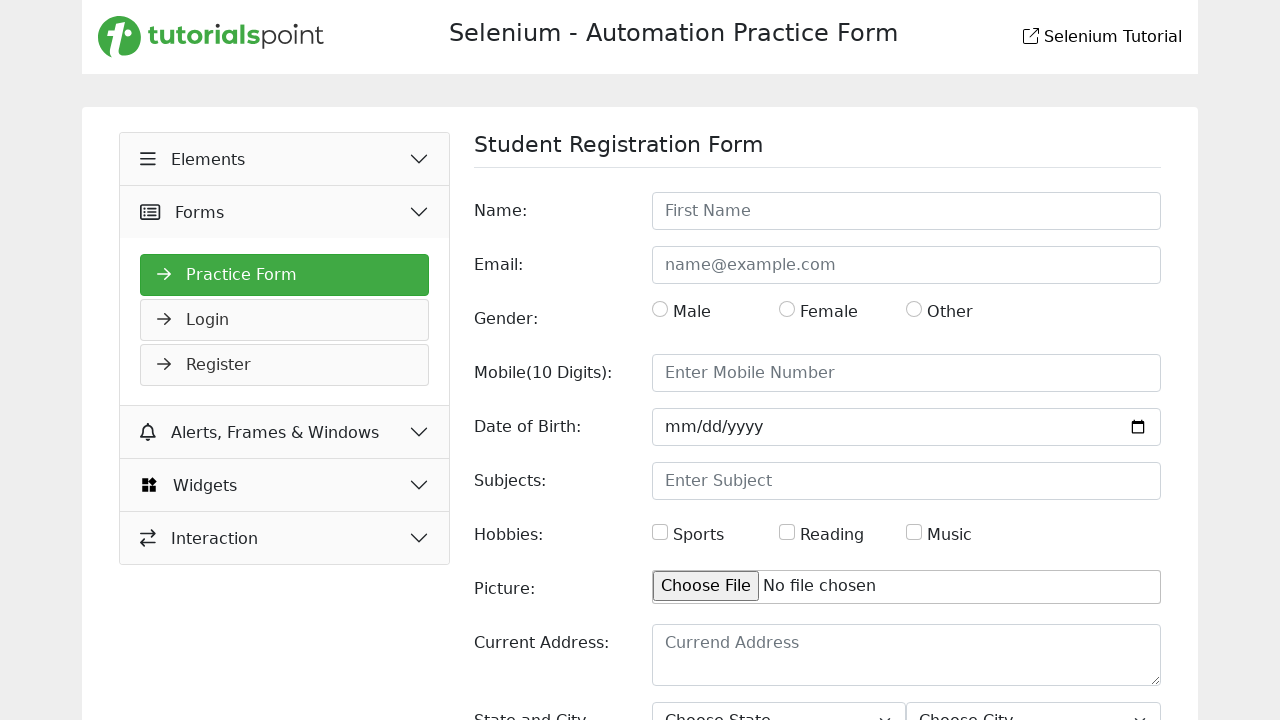

Retrieved page title: Selenium Practice - Student Registration Form
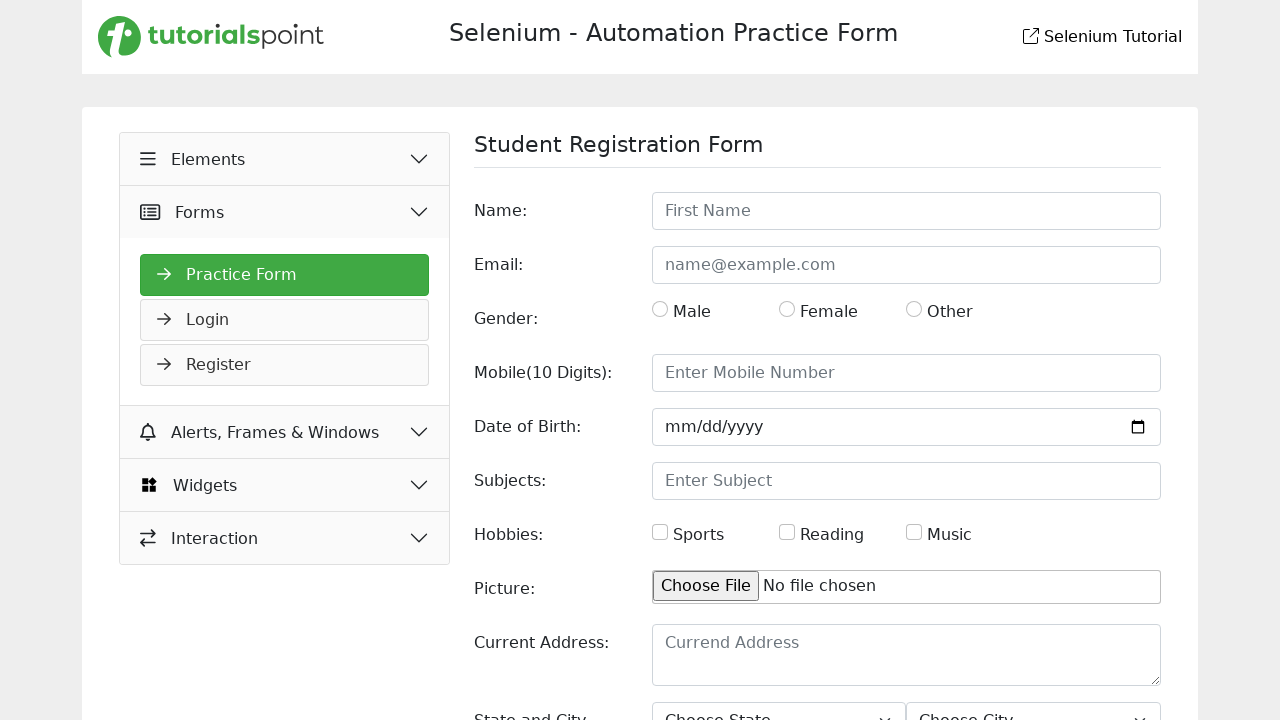

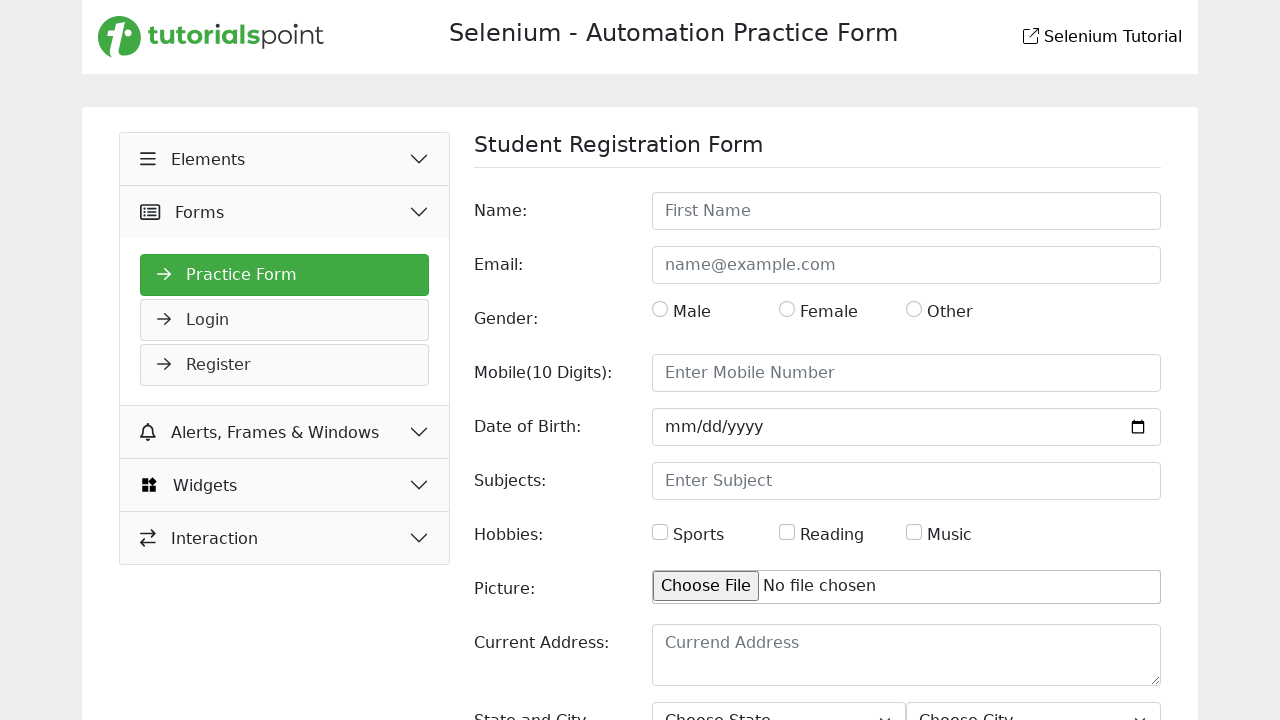